Tests dynamic loading with 30 second implicit wait, clicks Start button and verifies "Hello World!" text appears

Starting URL: https://automationfc.github.io/dynamic-loading/

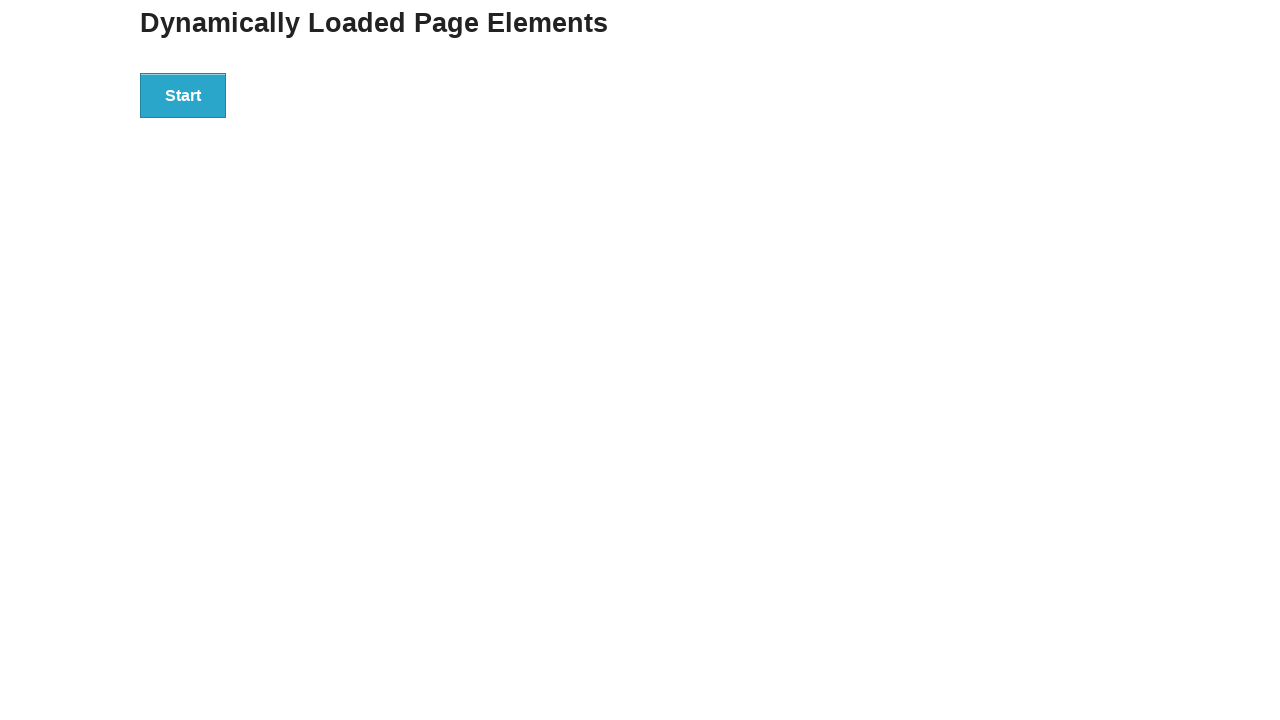

Clicked Start button to initiate dynamic loading at (183, 95) on div#start>button
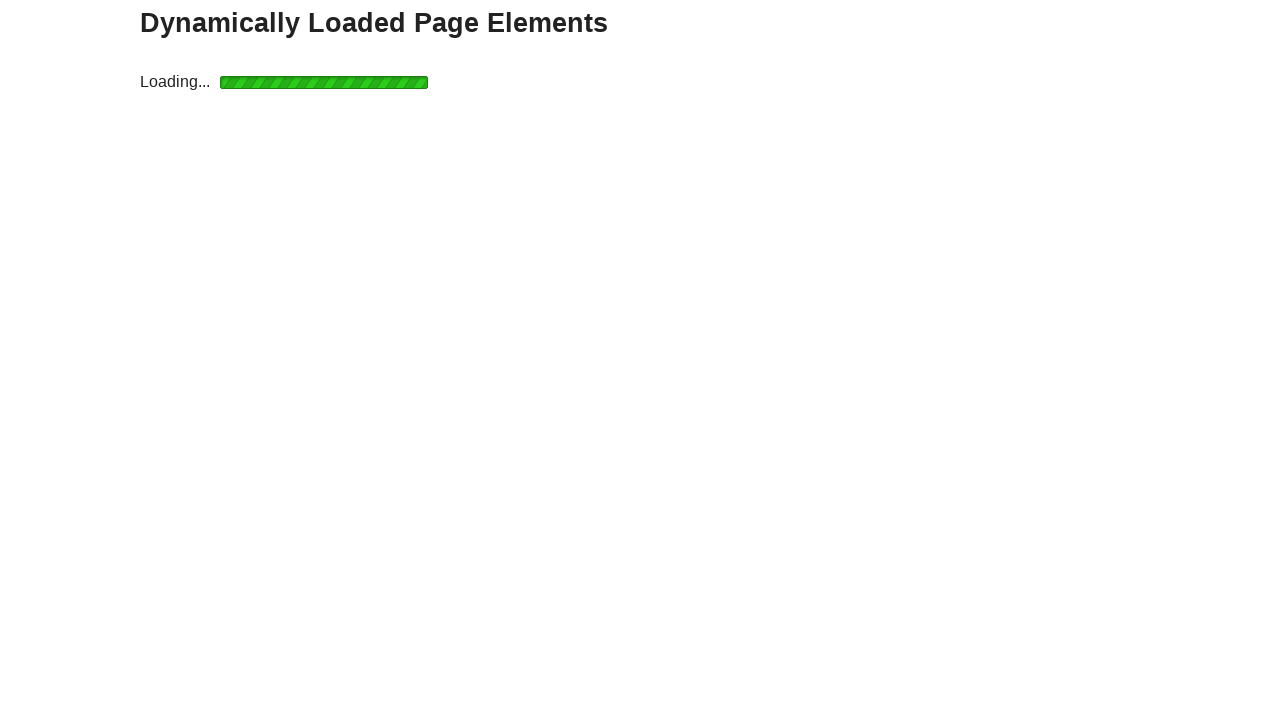

Waited for 'Hello World!' element to appear (30 second implicit wait)
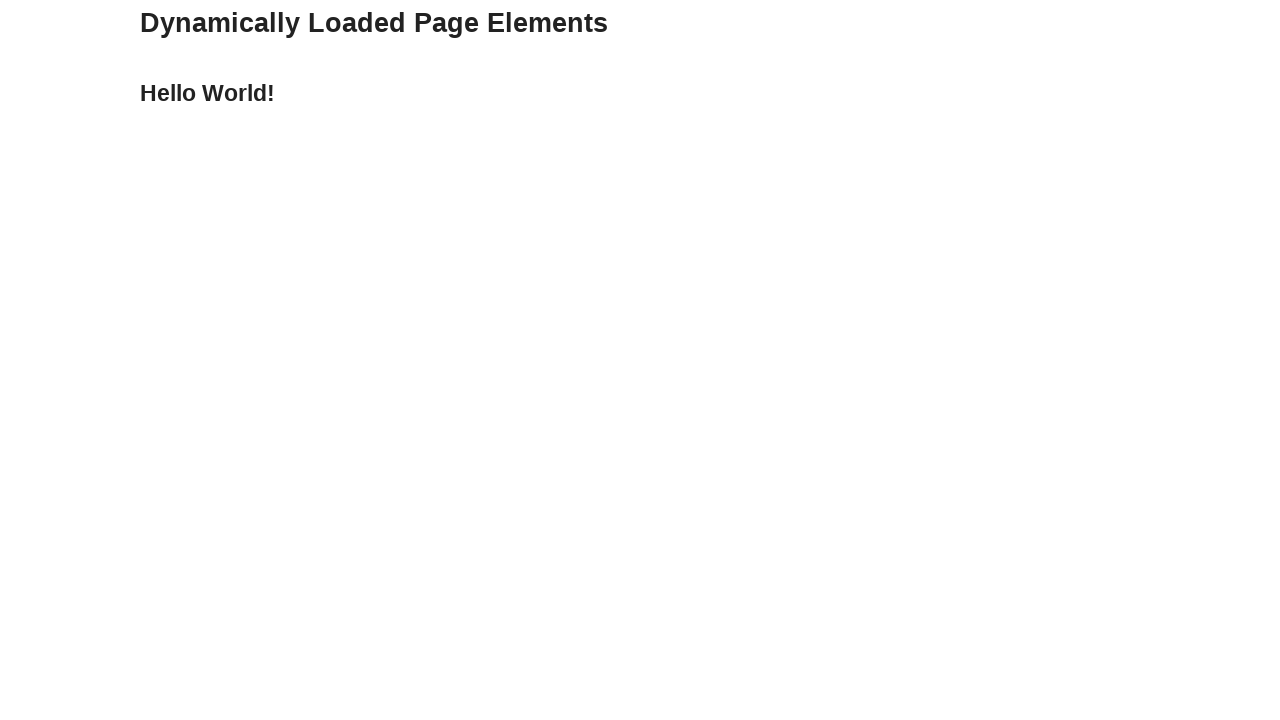

Verified that 'Hello World!' text is displayed correctly
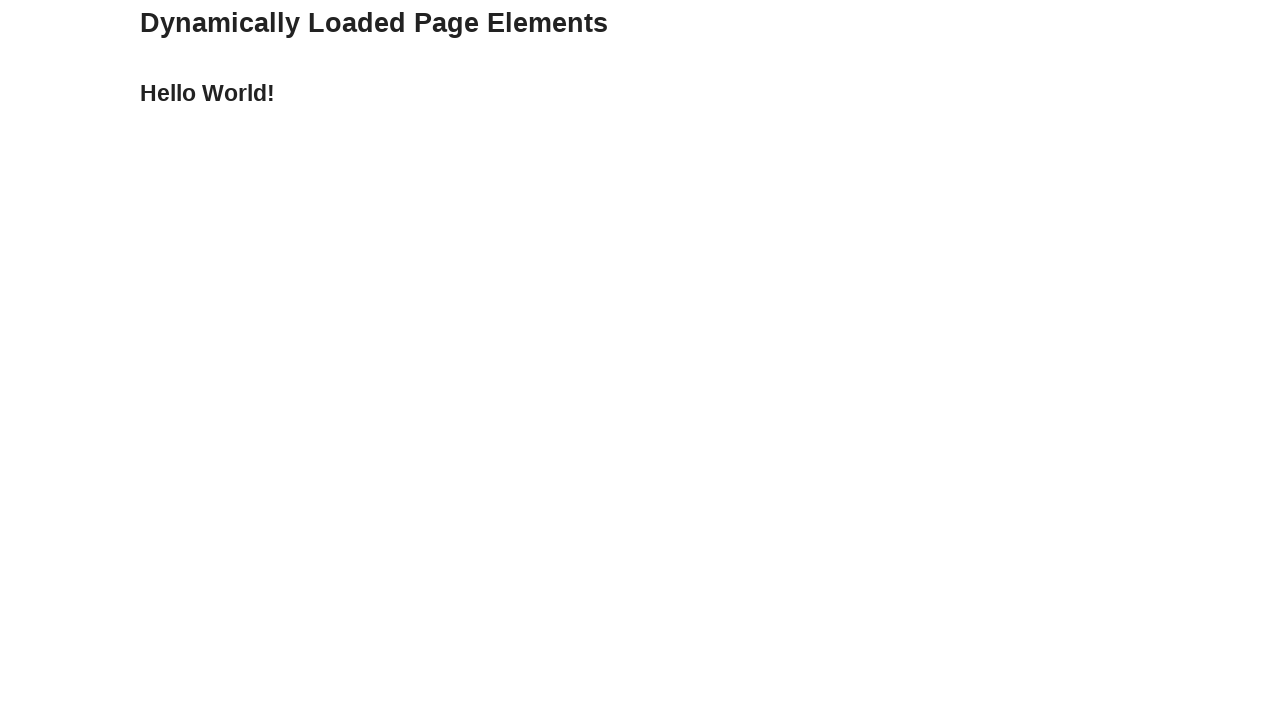

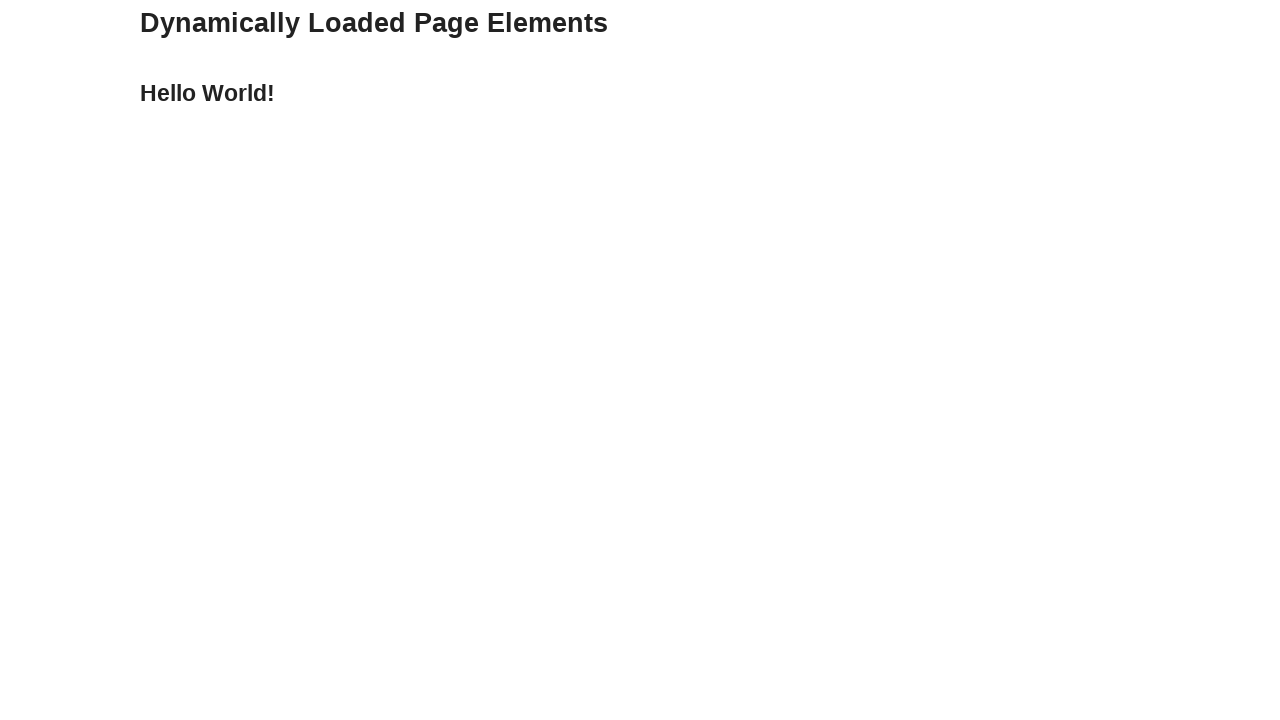